Tests file download functionality by navigating to a download page and clicking on a file link to download it, then verifying the download completed.

Starting URL: http://the-internet.herokuapp.com/download

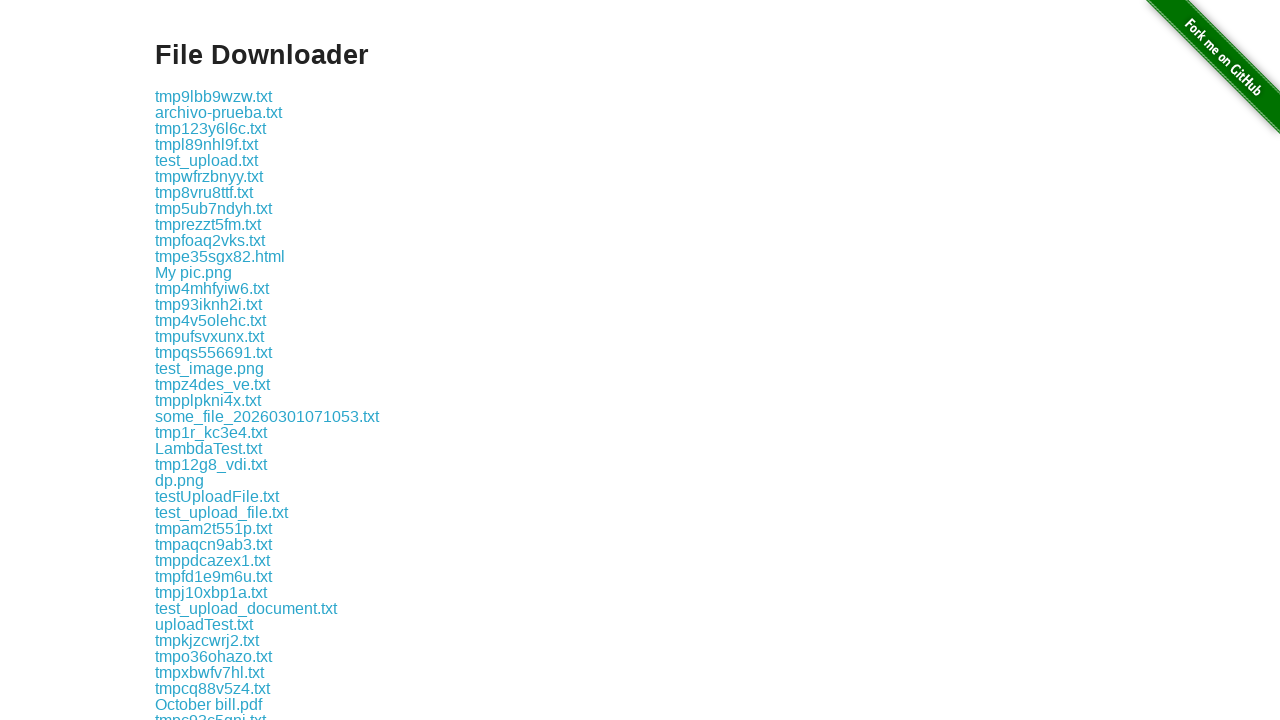

Clicked file download link for 'some-file.txt' at (198, 360) on a:text('some-file.txt')
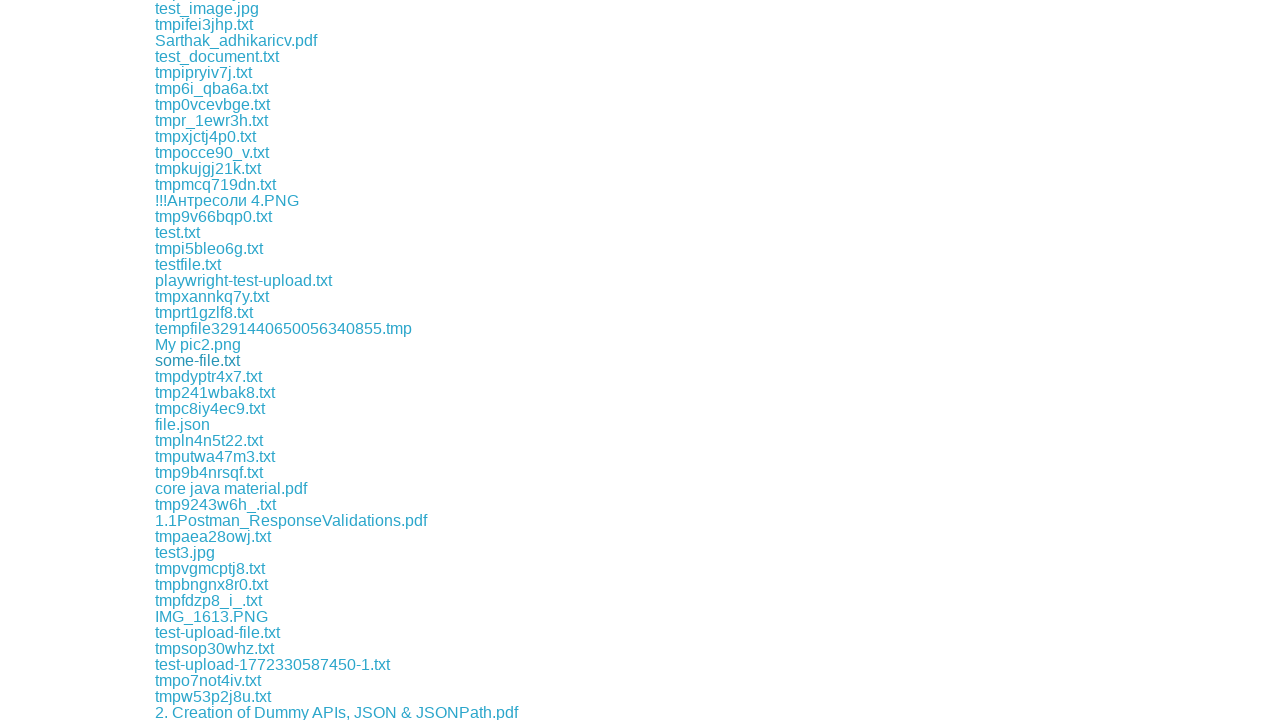

Download object retrieved
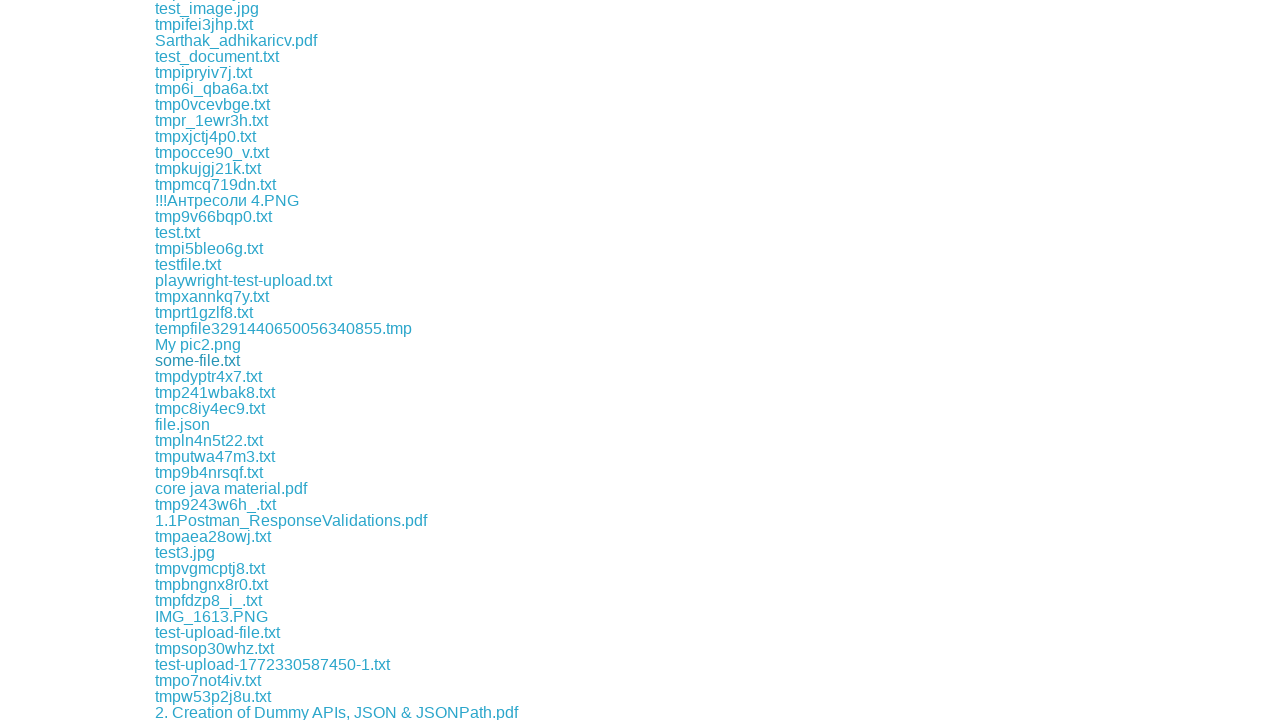

Download path obtained
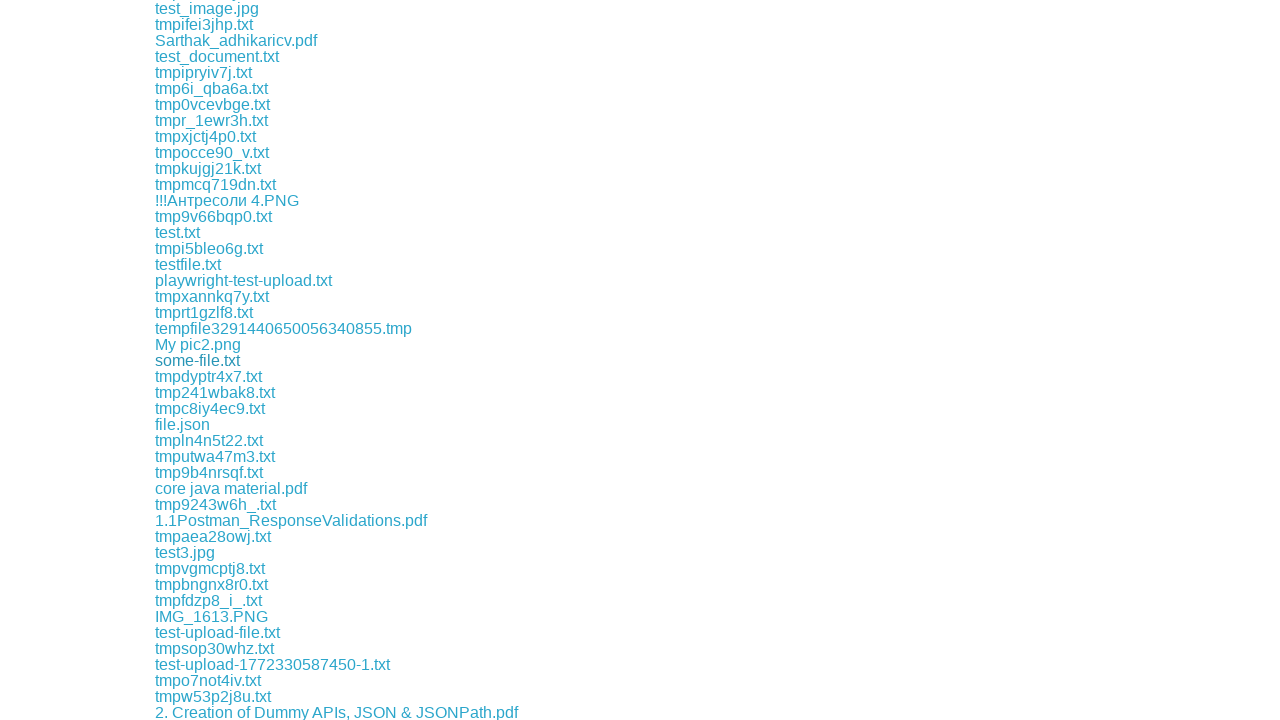

Verified downloaded filename is 'some-file.txt'
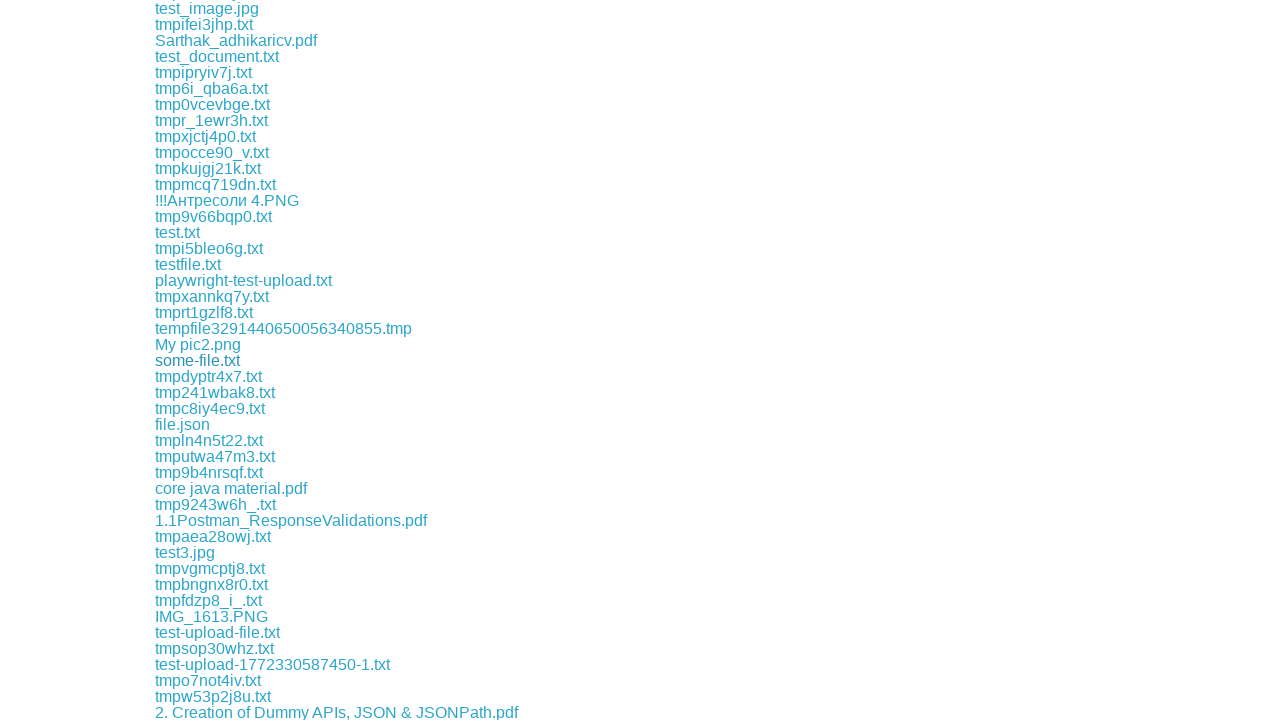

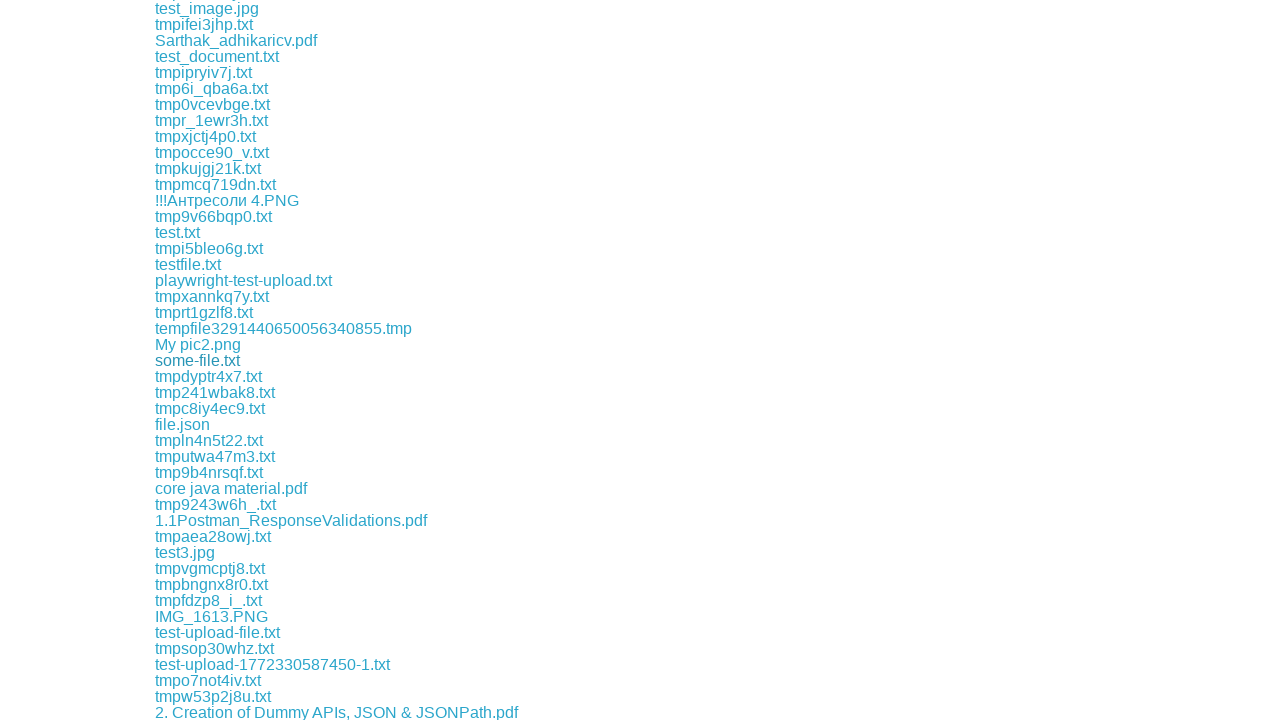